Tests iframe navigation and dropdown selection by switching into nested frames, scrolling to an element, opening a dropdown menu, and selecting the "Yes" option.

Starting URL: https://ui.vision/demo/webtest/frames/

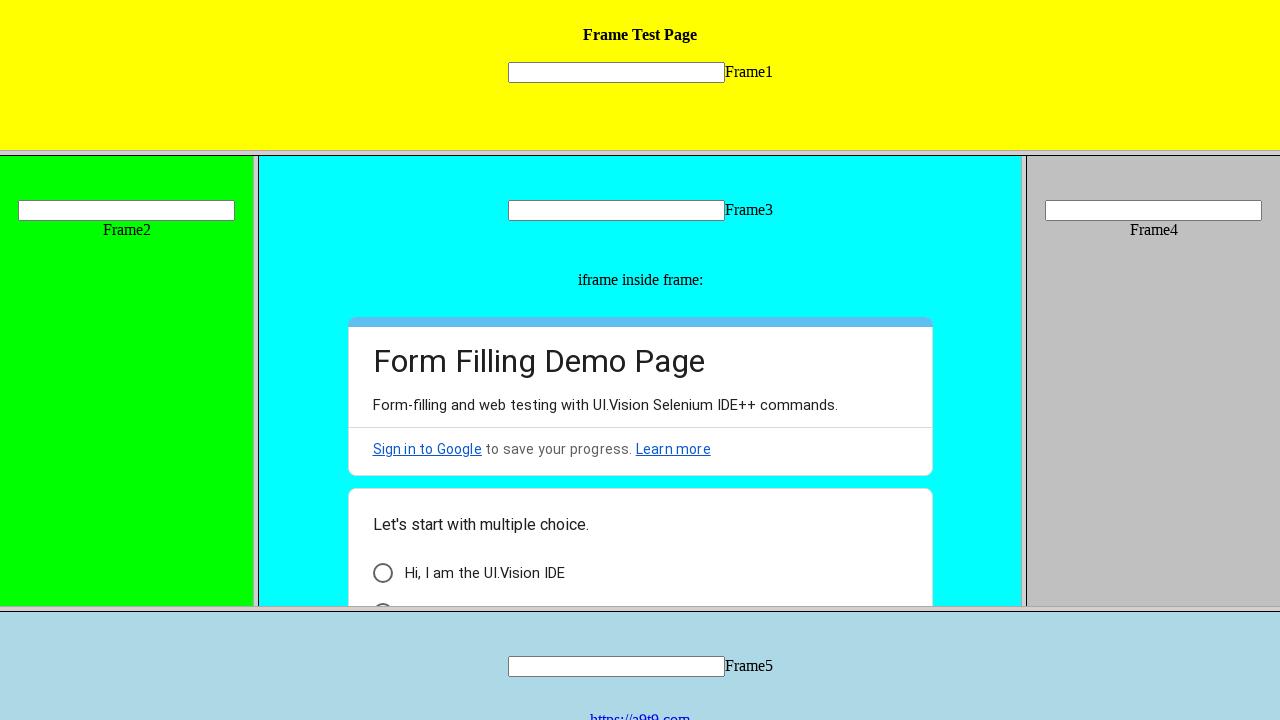

Located first frame (frame_3.html)
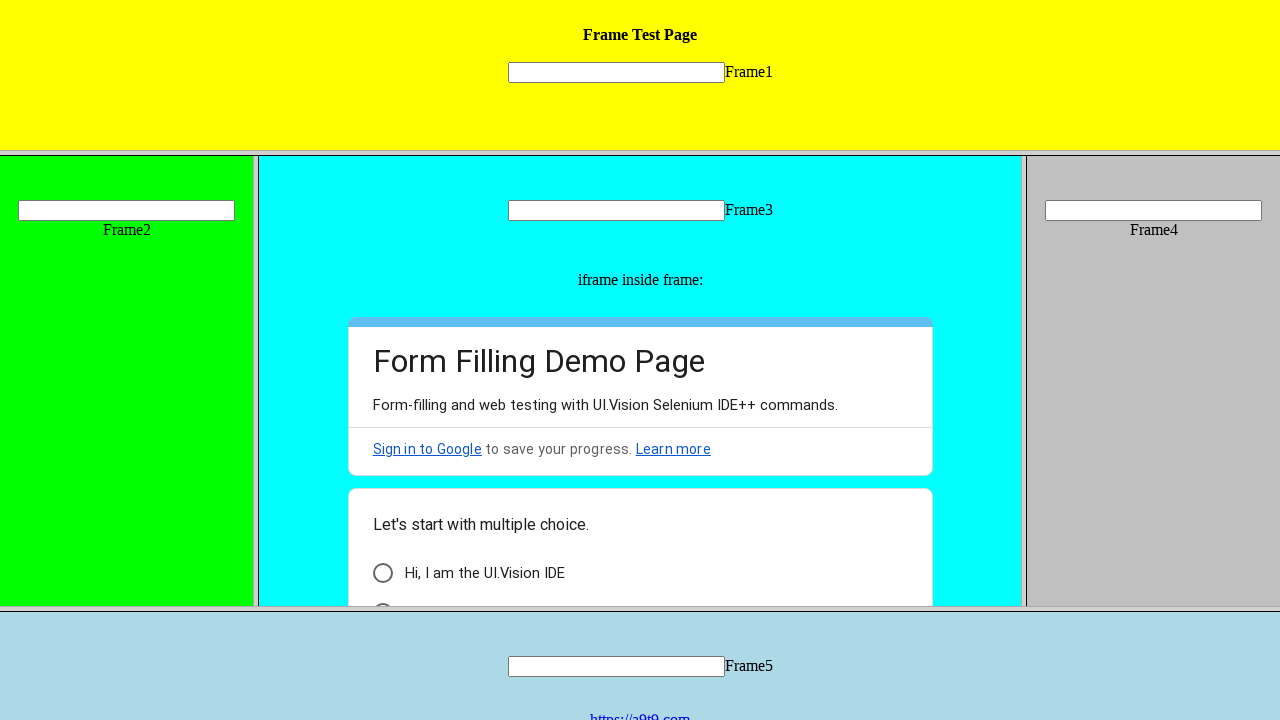

Located nested iframe within frame_3
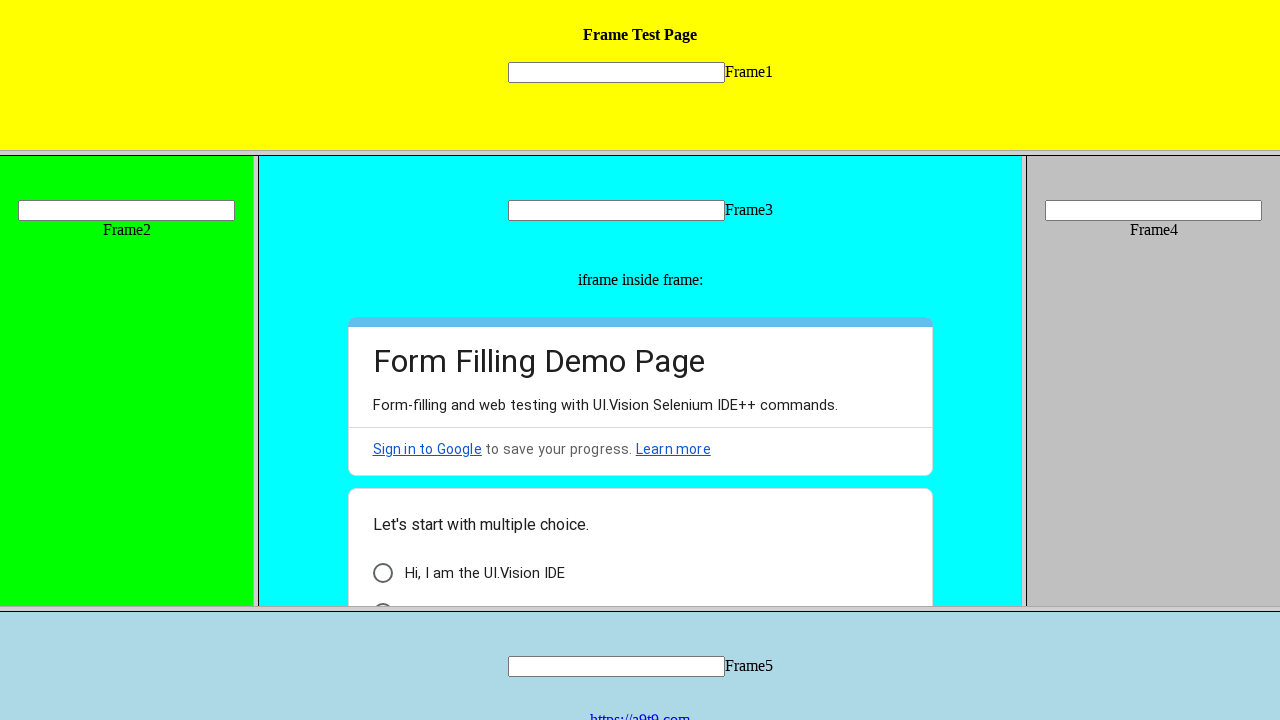

Scrolled to 'Next' element for visibility
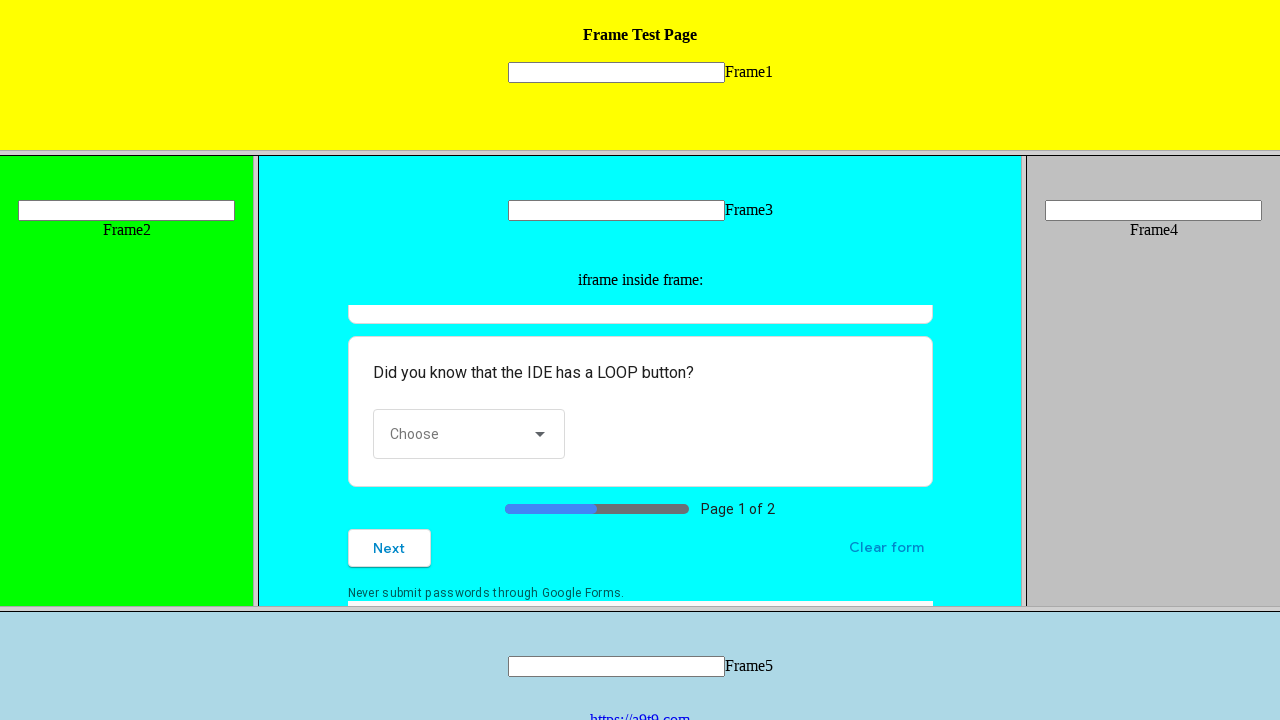

Clicked 'Choose' dropdown button at (452, 434) on frame[src='frame_3.html'] >> internal:control=enter-frame >> iframe[height='350'
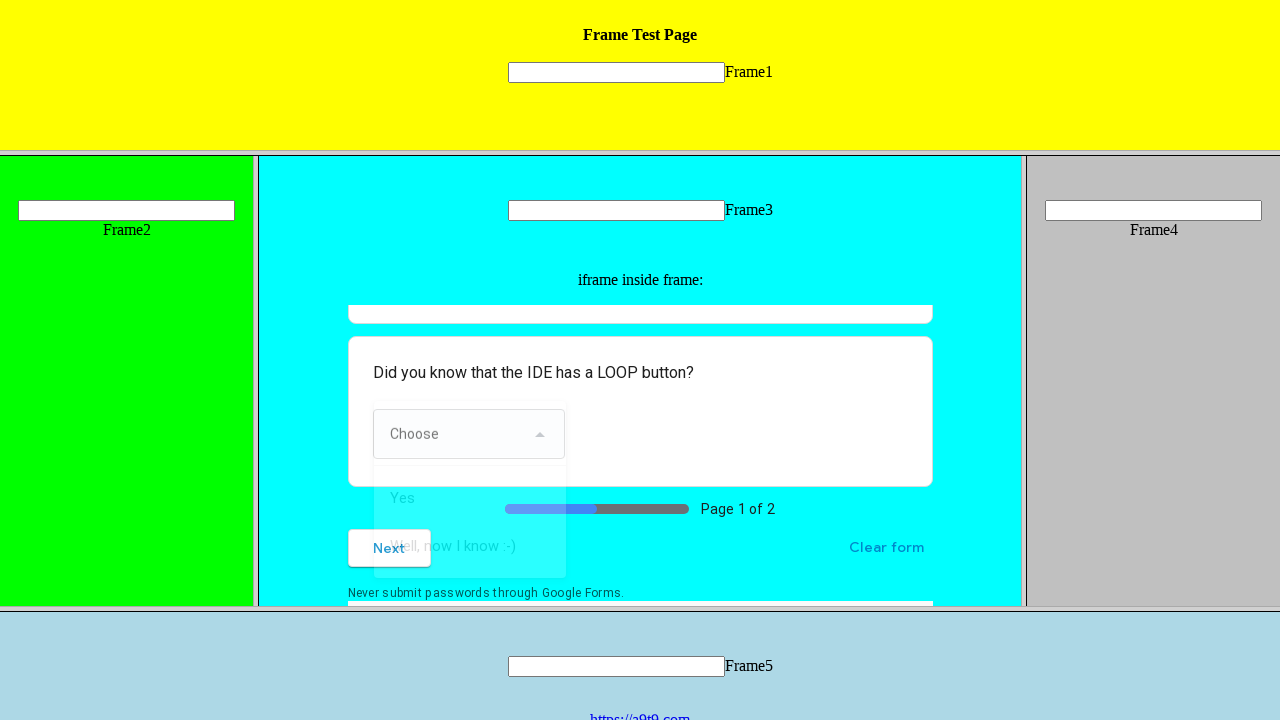

Waited for dropdown options to appear
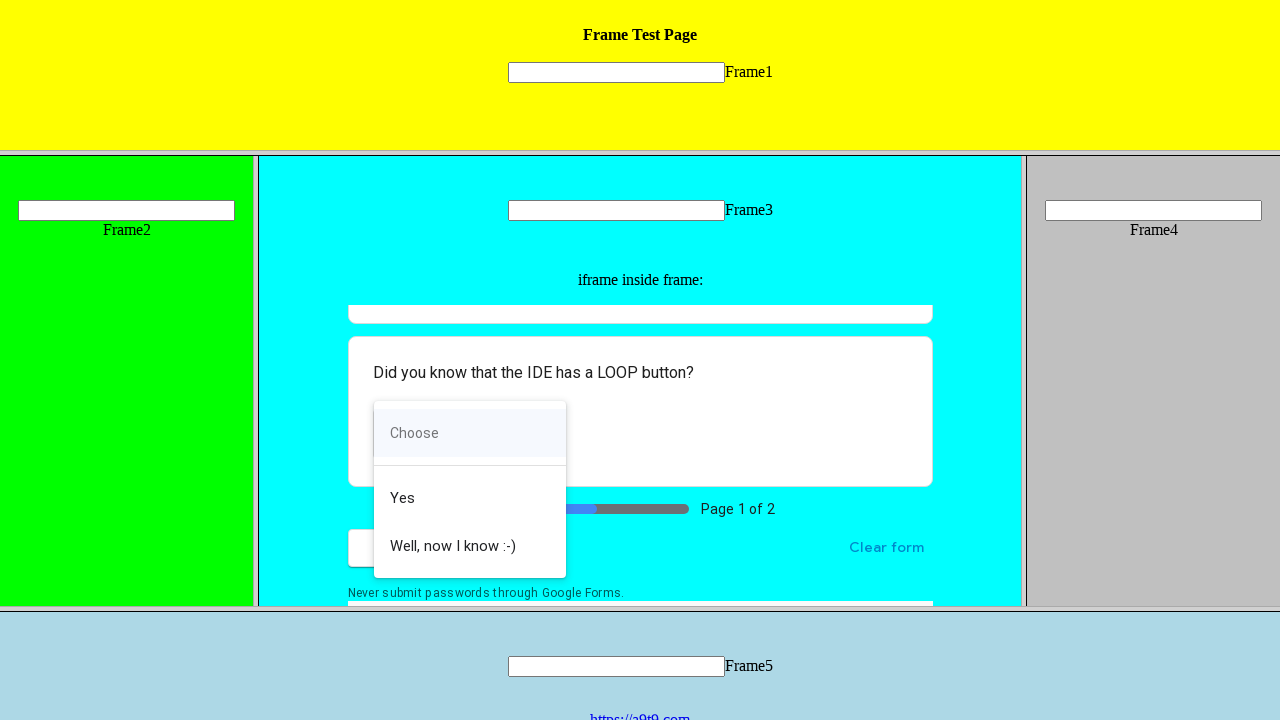

Selected 'Yes' option from dropdown menu at (470, 498) on frame[src='frame_3.html'] >> internal:control=enter-frame >> iframe[height='350'
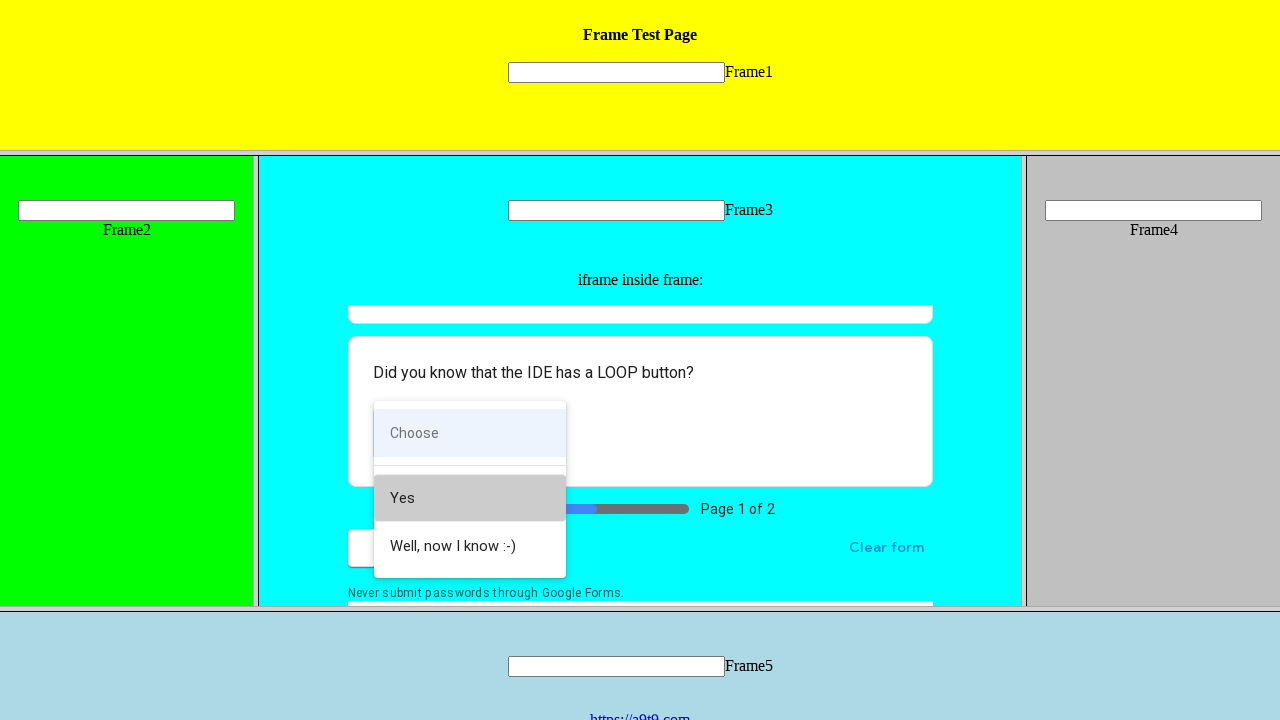

Waited for dropdown selection to complete
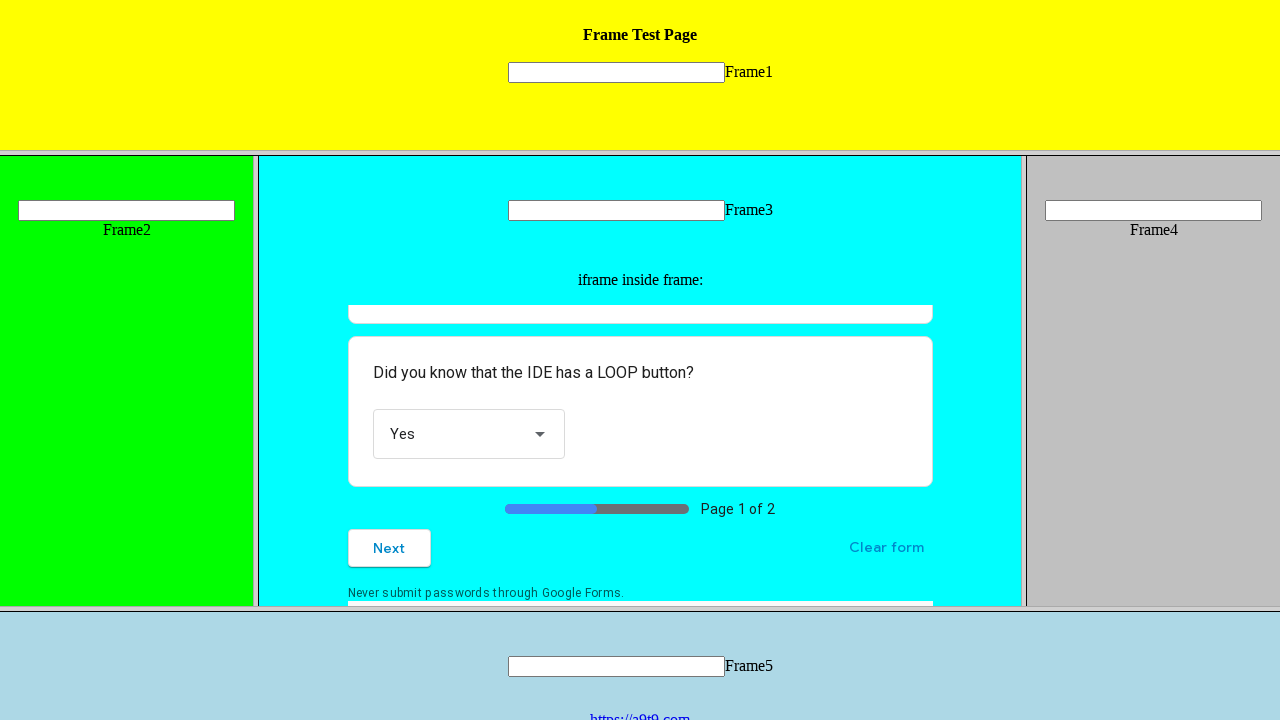

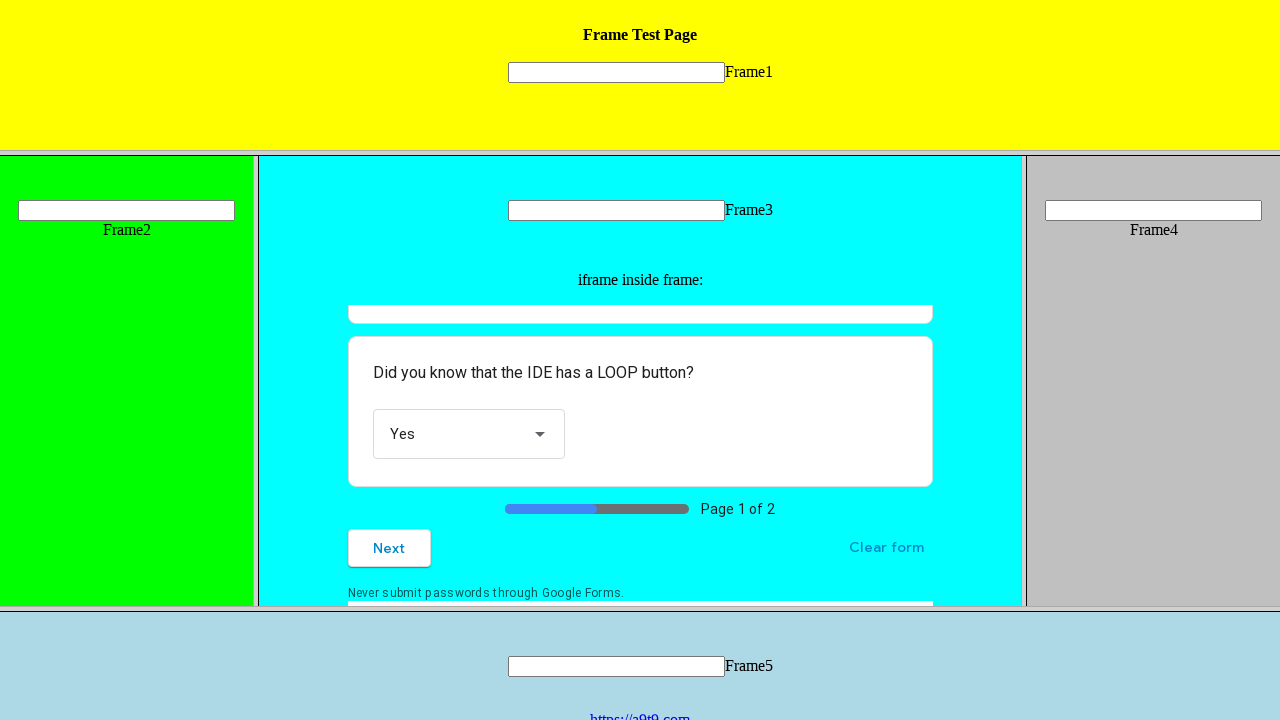